Tests dynamic loading functionality where a hidden element becomes visible after clicking a start button, waits for the finish text to appear and verifies it is displayed

Starting URL: http://the-internet.herokuapp.com/dynamic_loading/1

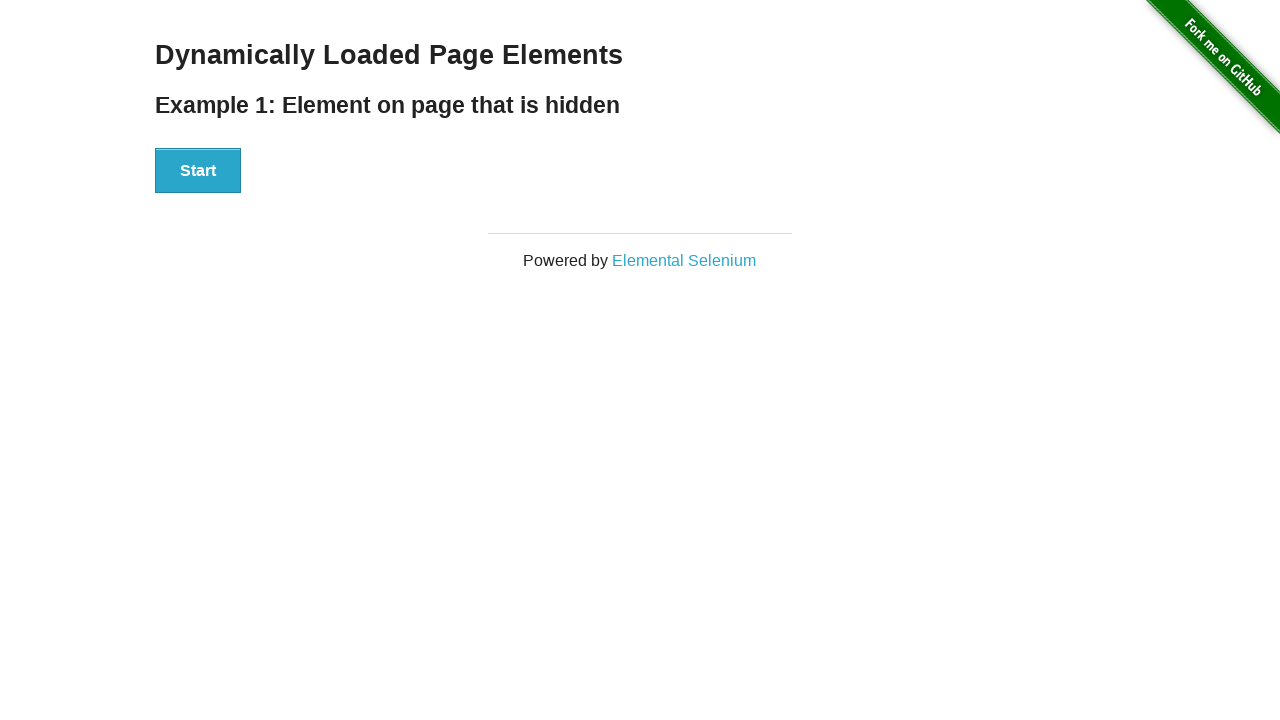

Clicked the Start button to trigger dynamic loading at (198, 171) on #start button
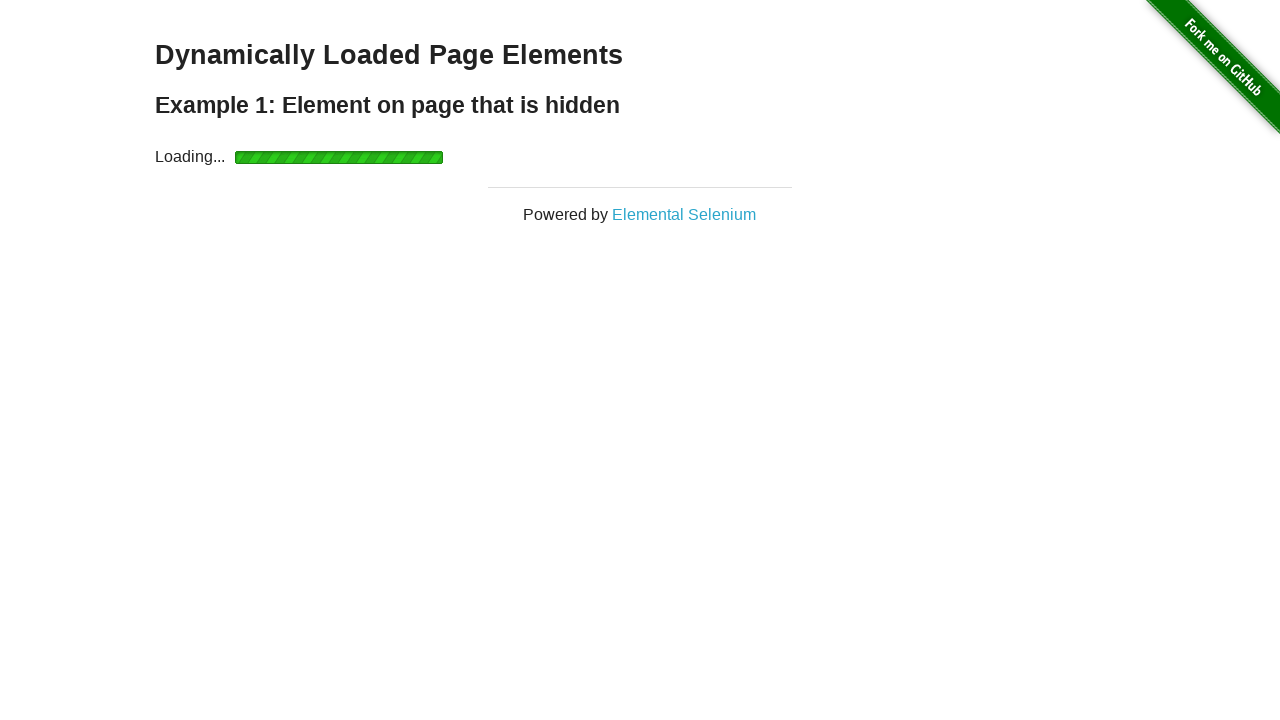

Waited for finish element to become visible after loading
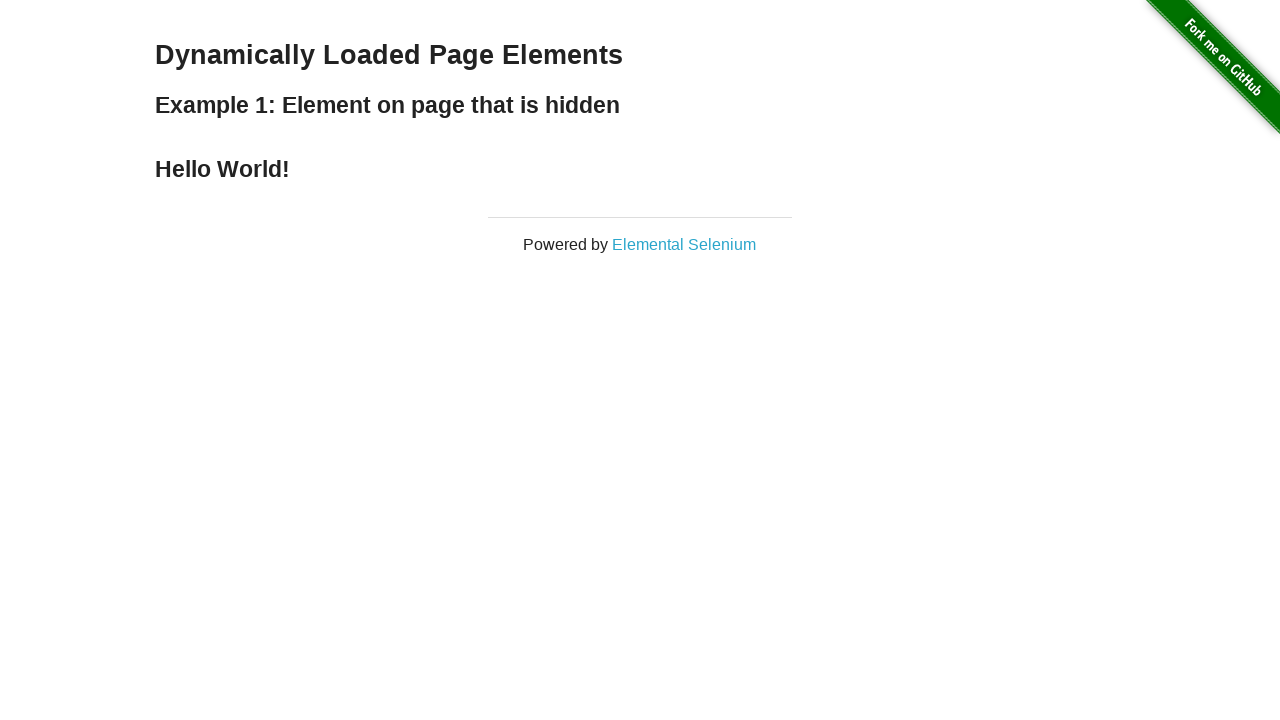

Verified that the finish element is displayed
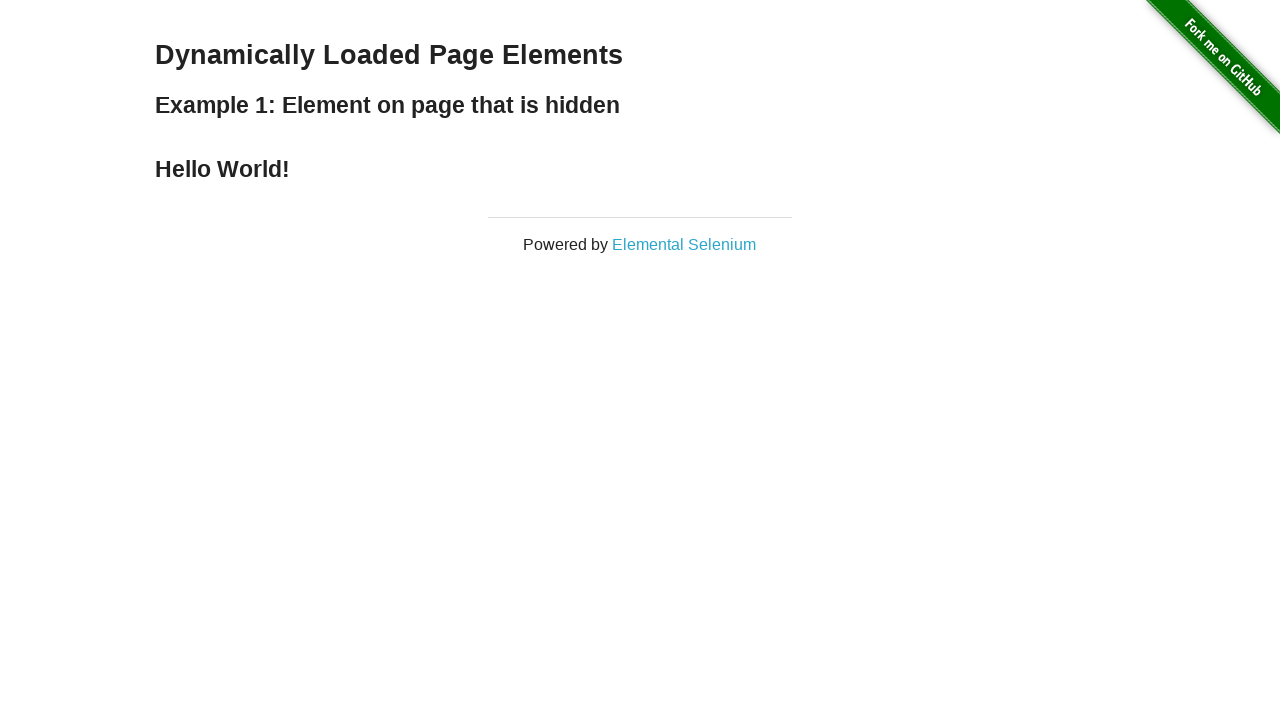

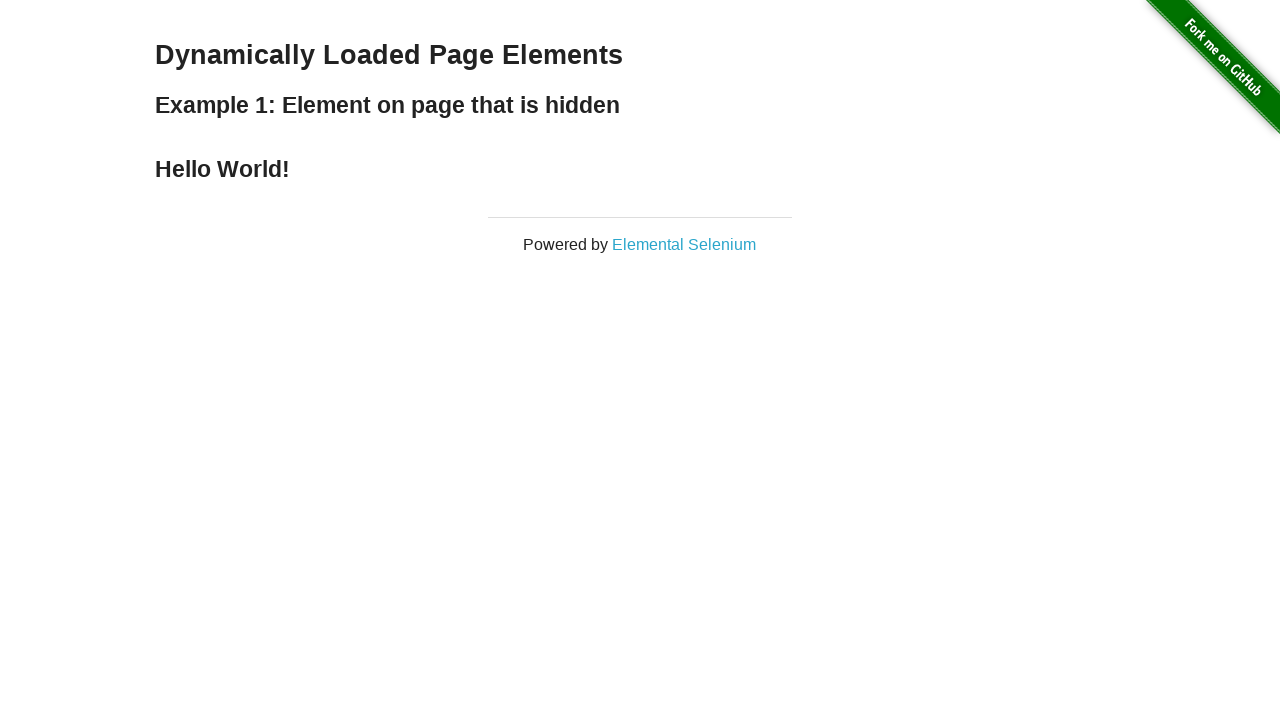